Tests handling a JavaScript prompt dialog by clicking a button to trigger it, entering text, and accepting it

Starting URL: http://the-internet.herokuapp.com/javascript_alerts

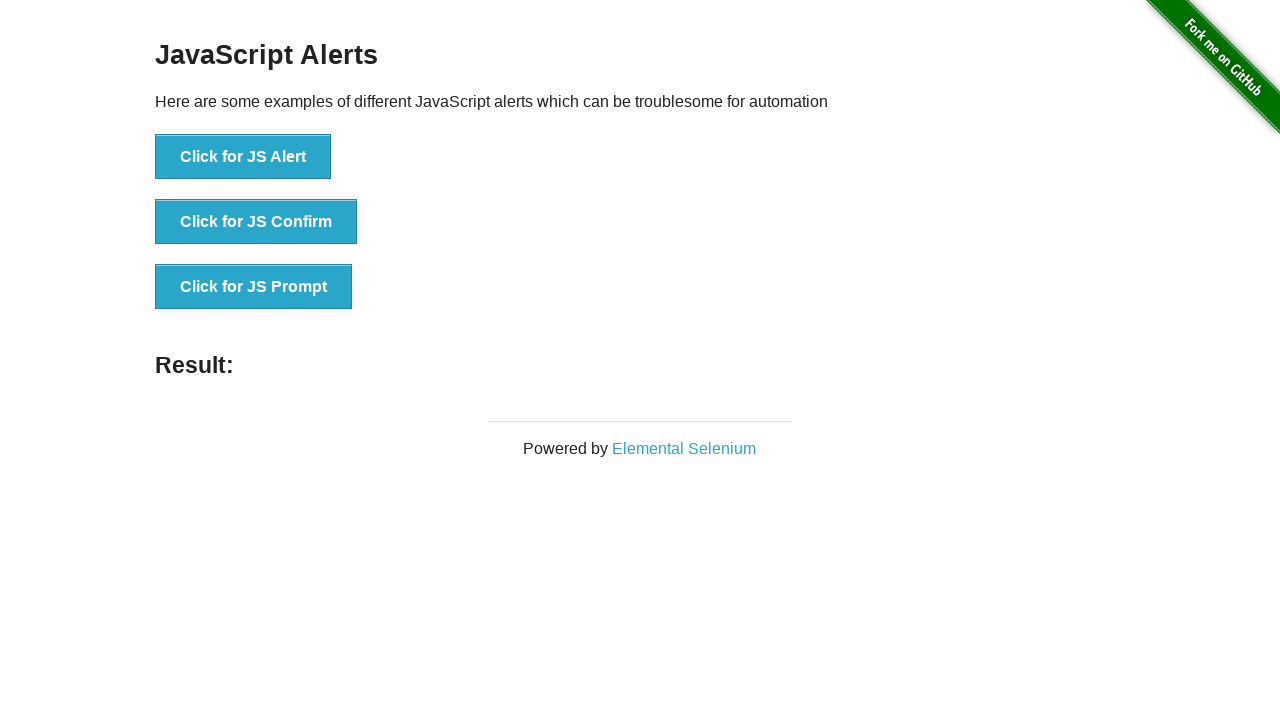

Set up dialog handler to accept prompt with text 'Pete TechCircle'
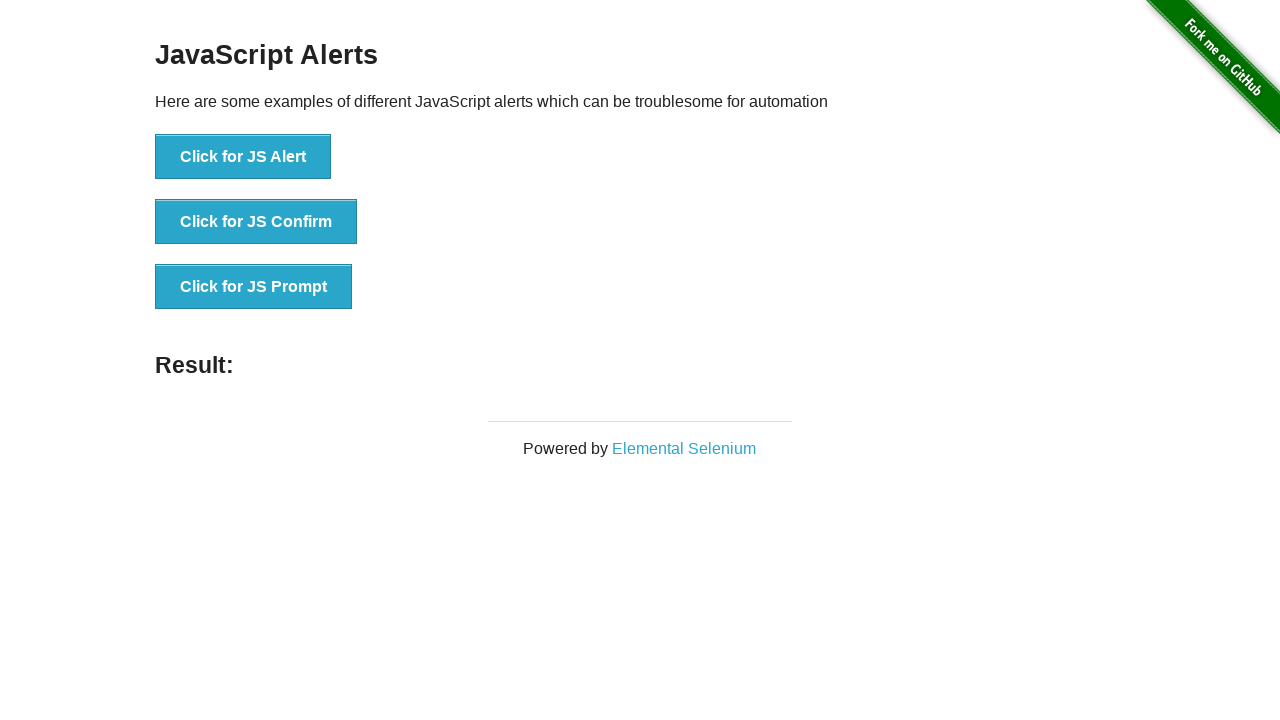

Clicked the third alert button to trigger the JavaScript prompt dialog at (254, 287) on xpath=//*[@id='content']/div/ul/li[3]/button
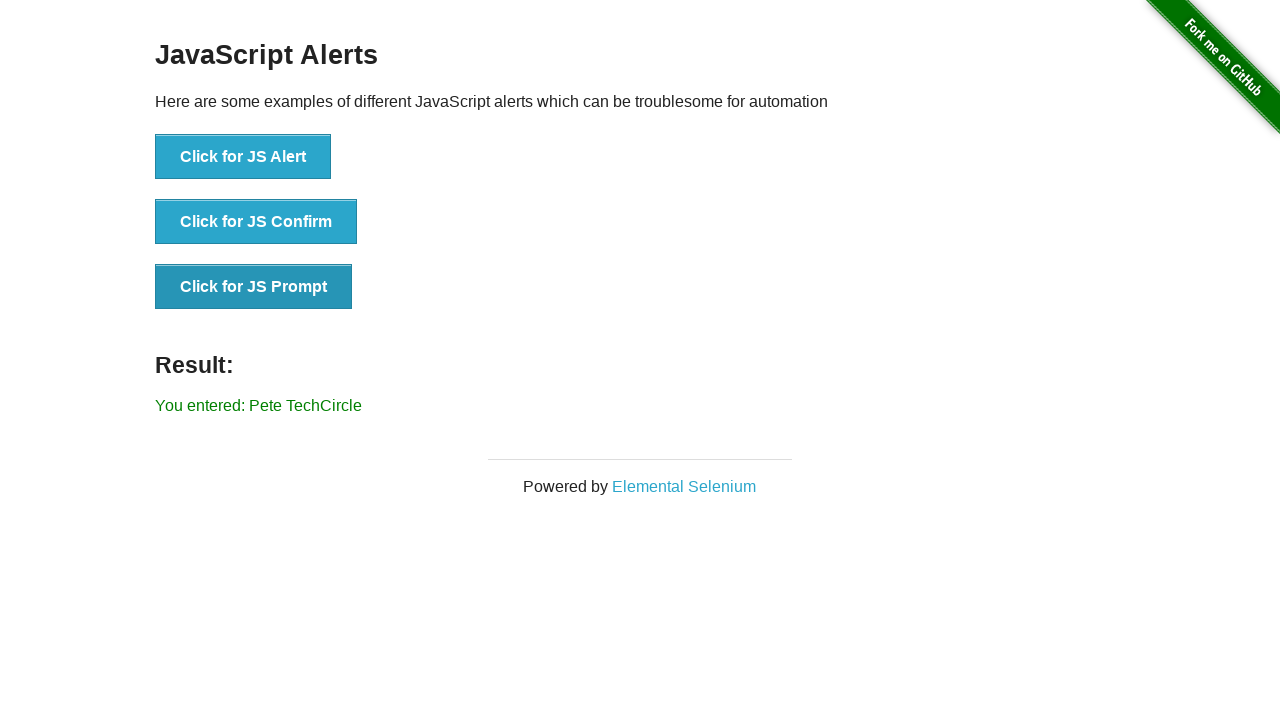

Result element loaded on the page
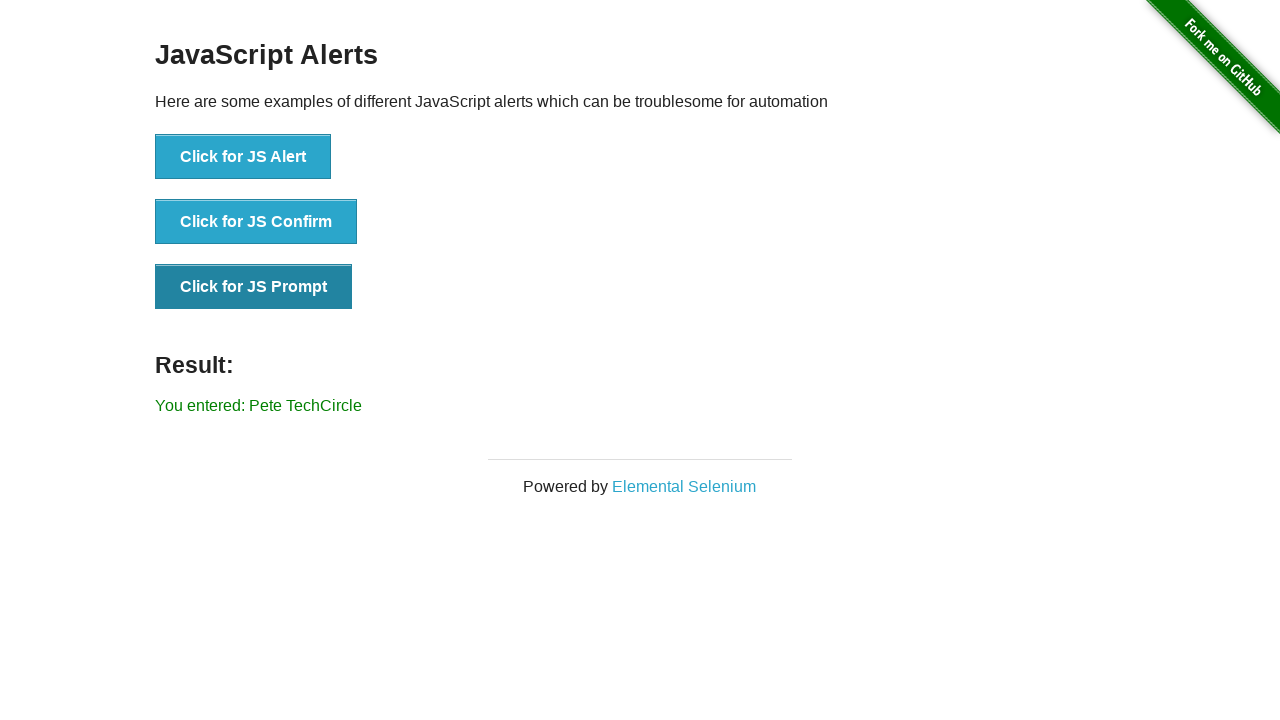

Retrieved result text: You entered: Pete TechCircle
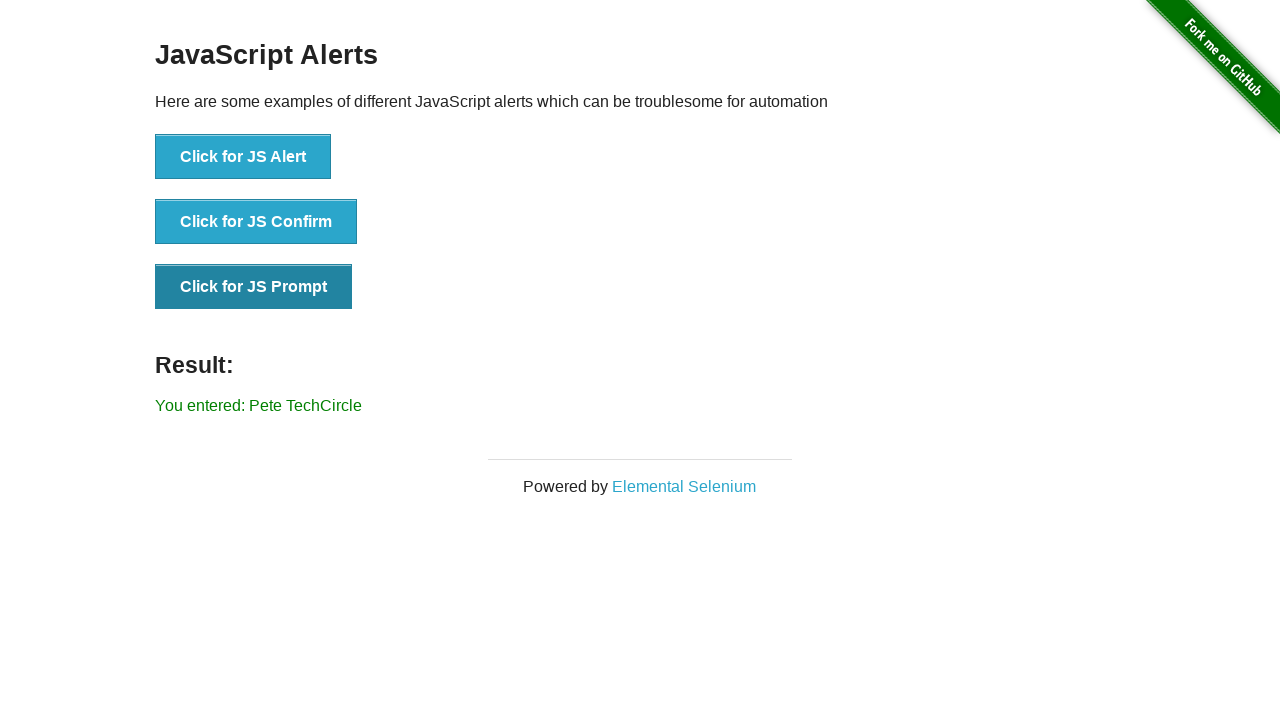

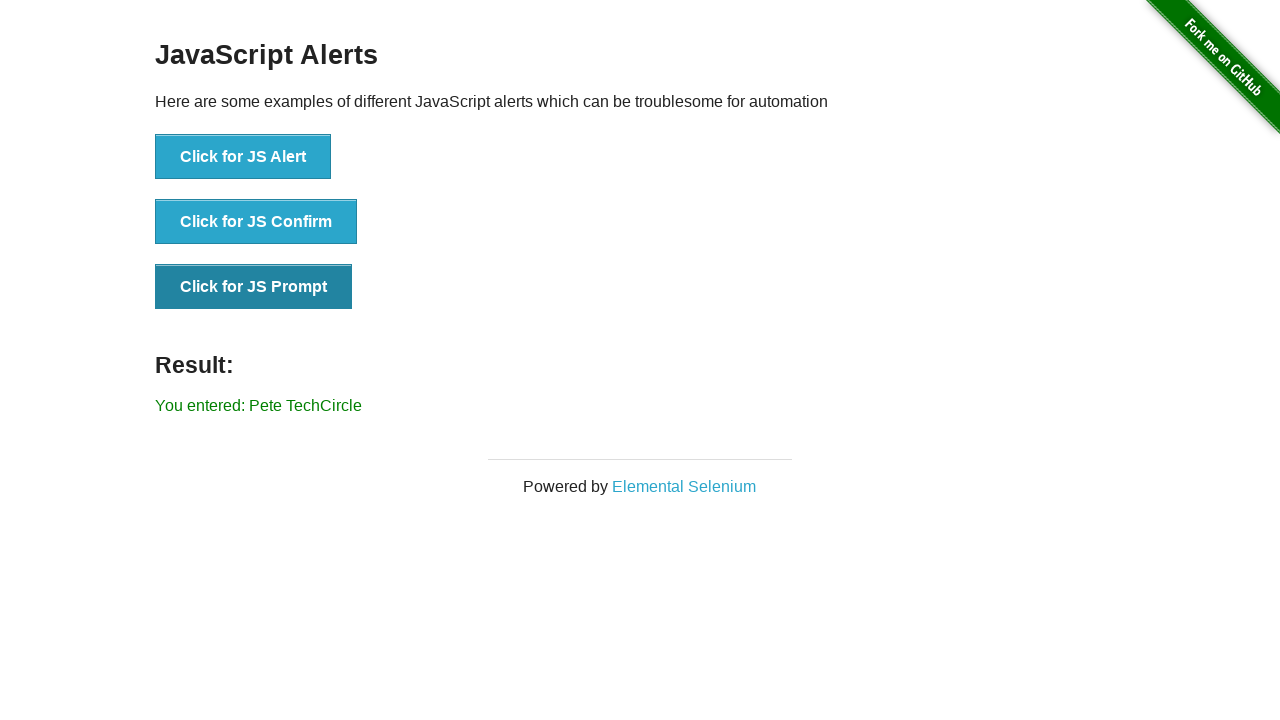